Navigates to DuckDuckGo and verifies the page title

Starting URL: https://duckduckgo.com

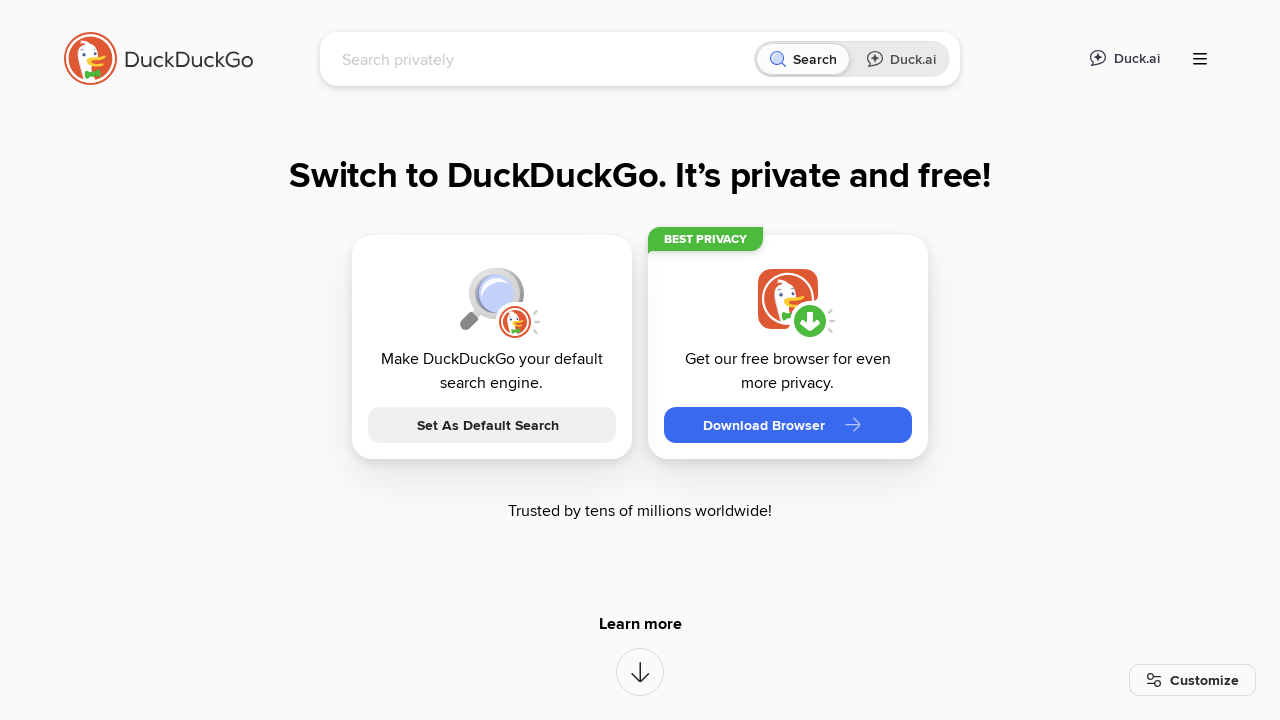

Navigated to DuckDuckGo homepage
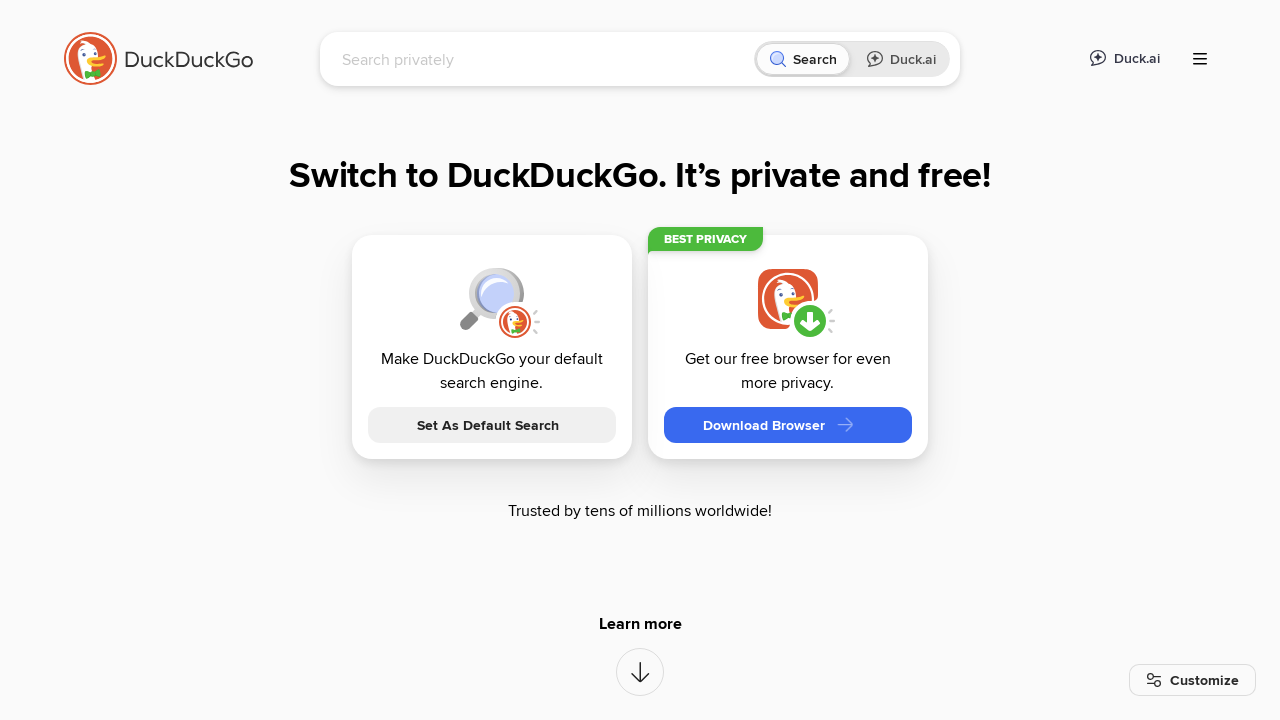

Retrieved page title: DuckDuckGo - Protection. Privacy. Peace of mind.
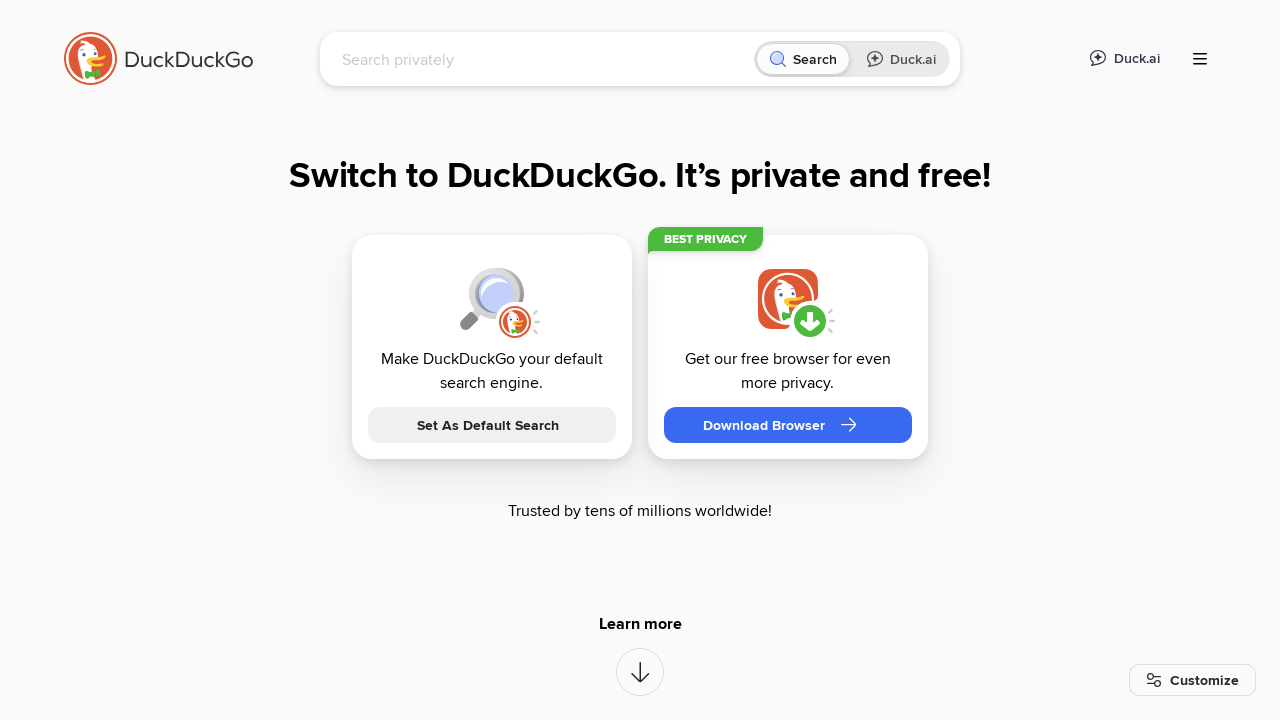

Verified page title contains 'DuckDuckGo'
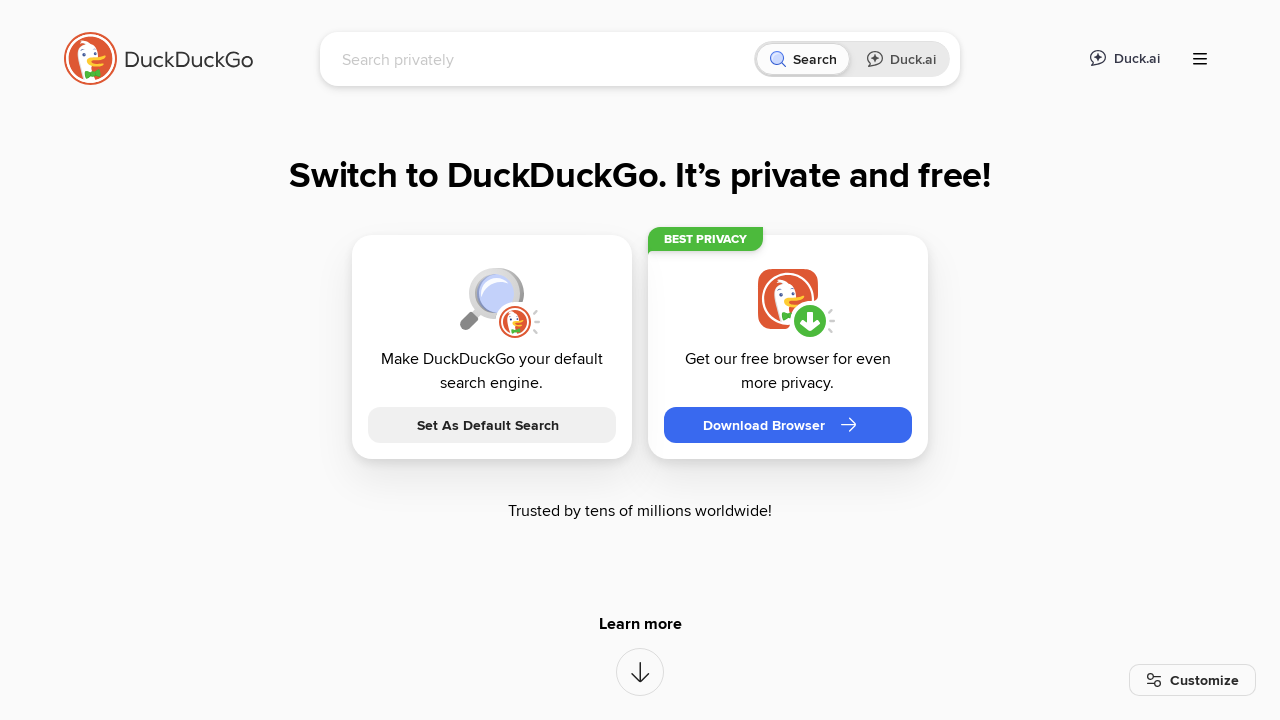

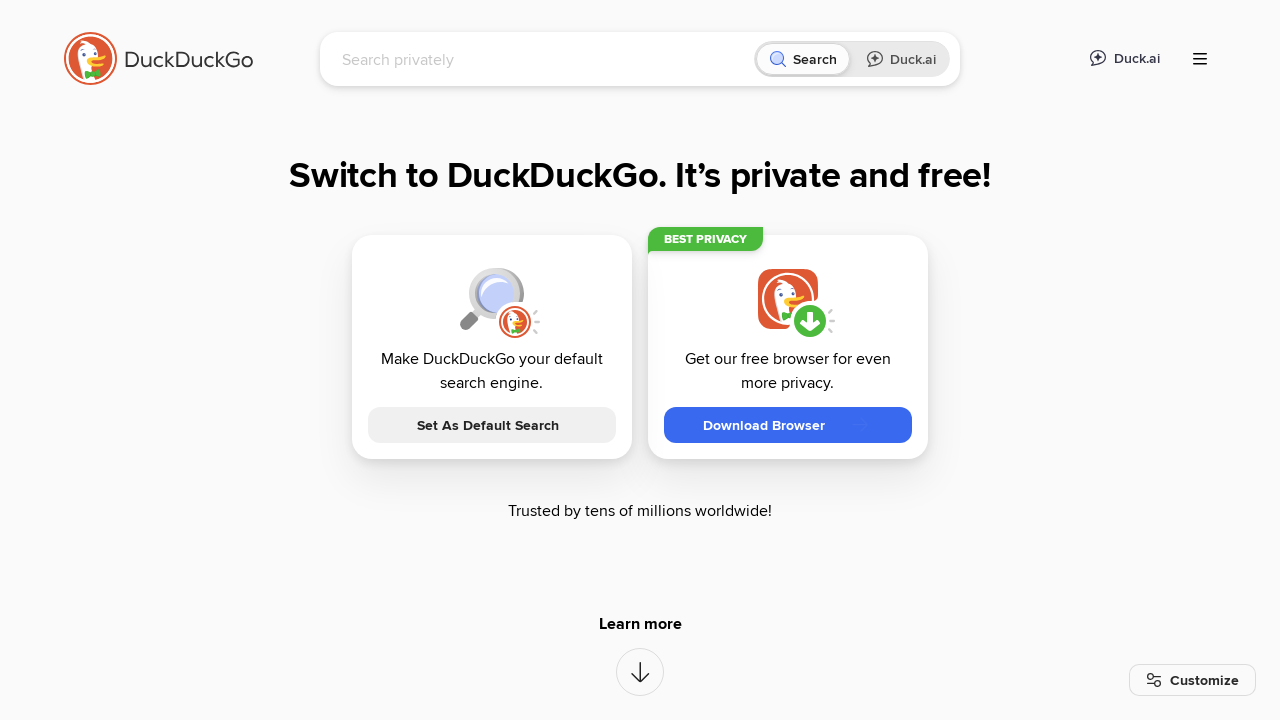